Tests multi-select dropdown functionality by selecting all options from a language dropdown, verifying they are selected, and then deselecting all values.

Starting URL: https://practice.cydeo.com/dropdown

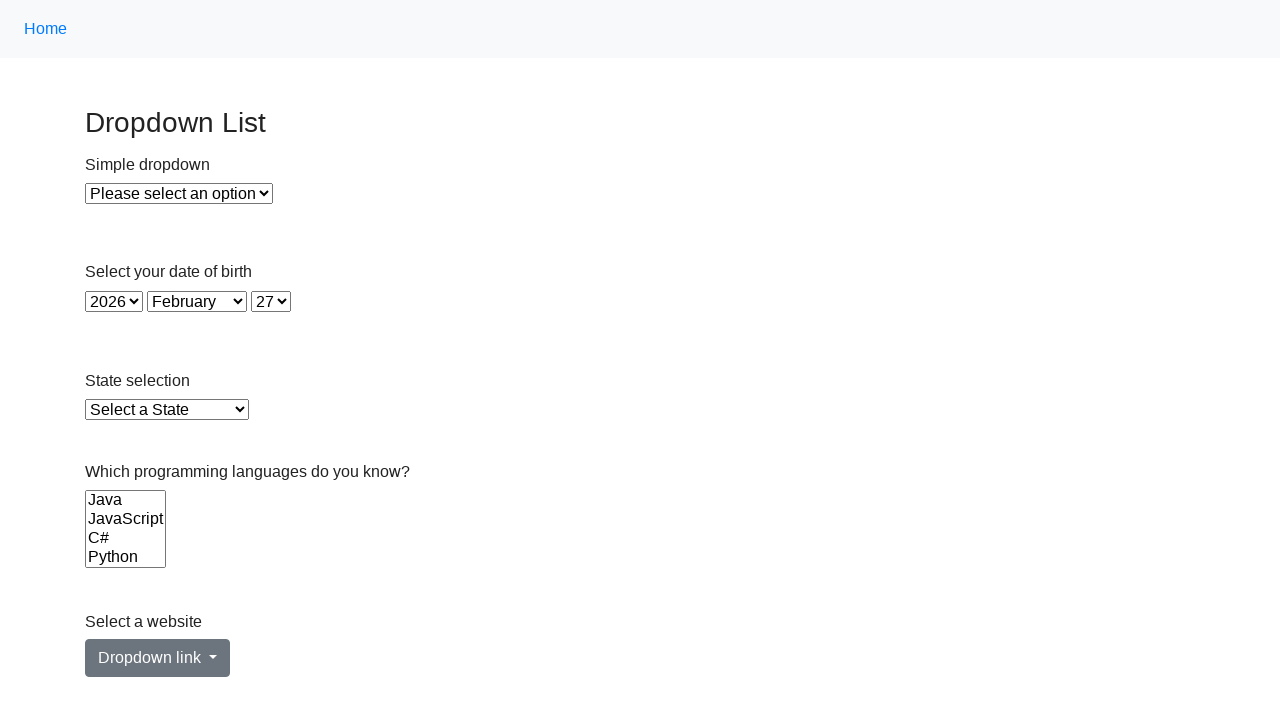

Languages dropdown is visible and ready
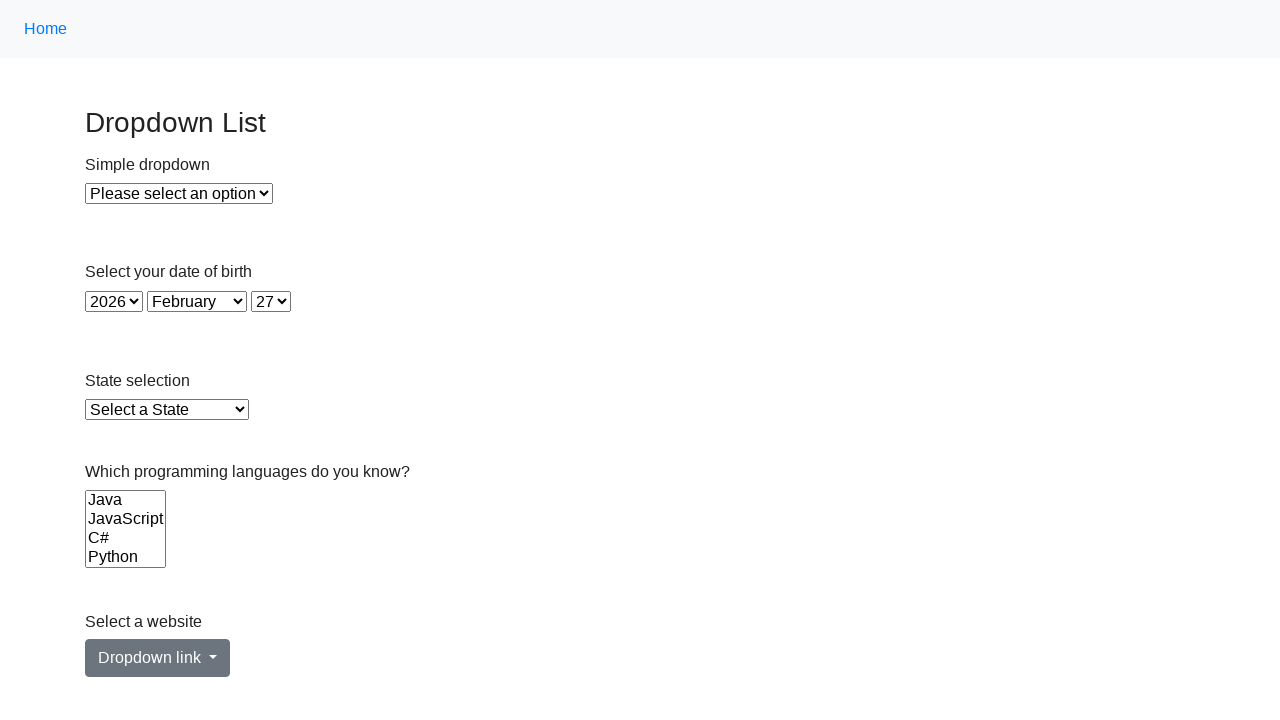

Selected language option at index 0 on select[name='Languages']
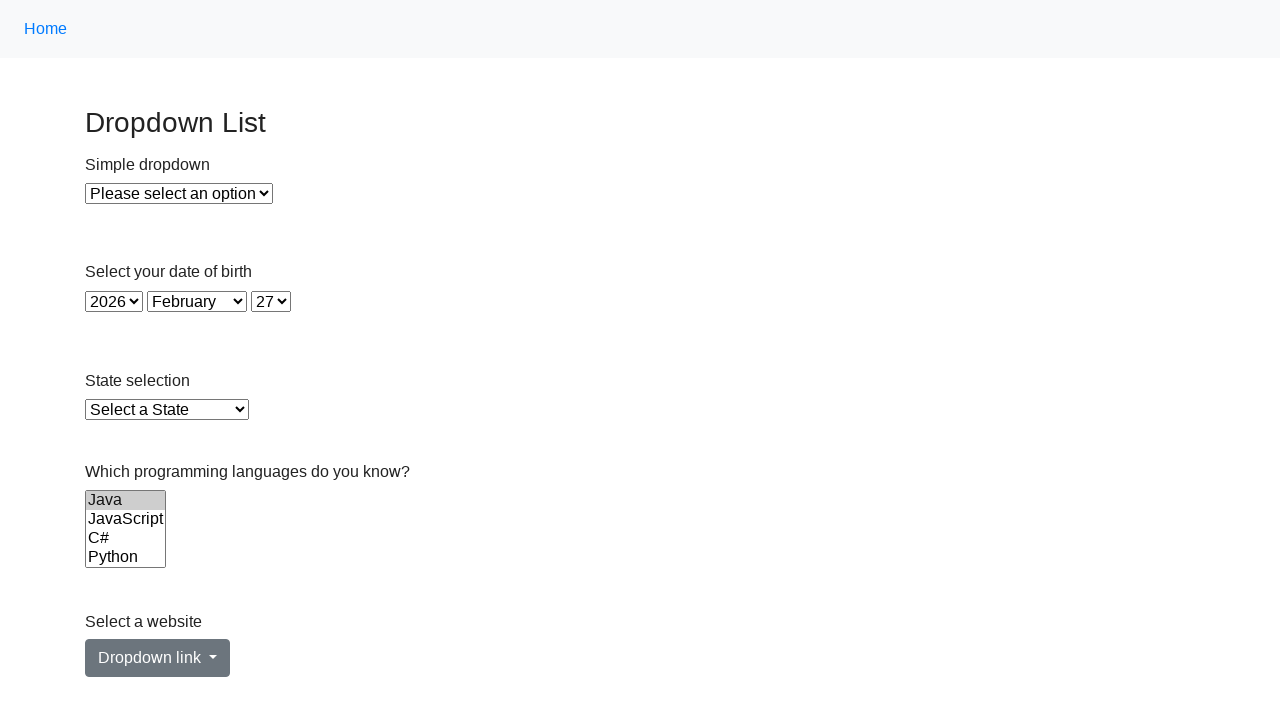

Selected language option at index 1 on select[name='Languages']
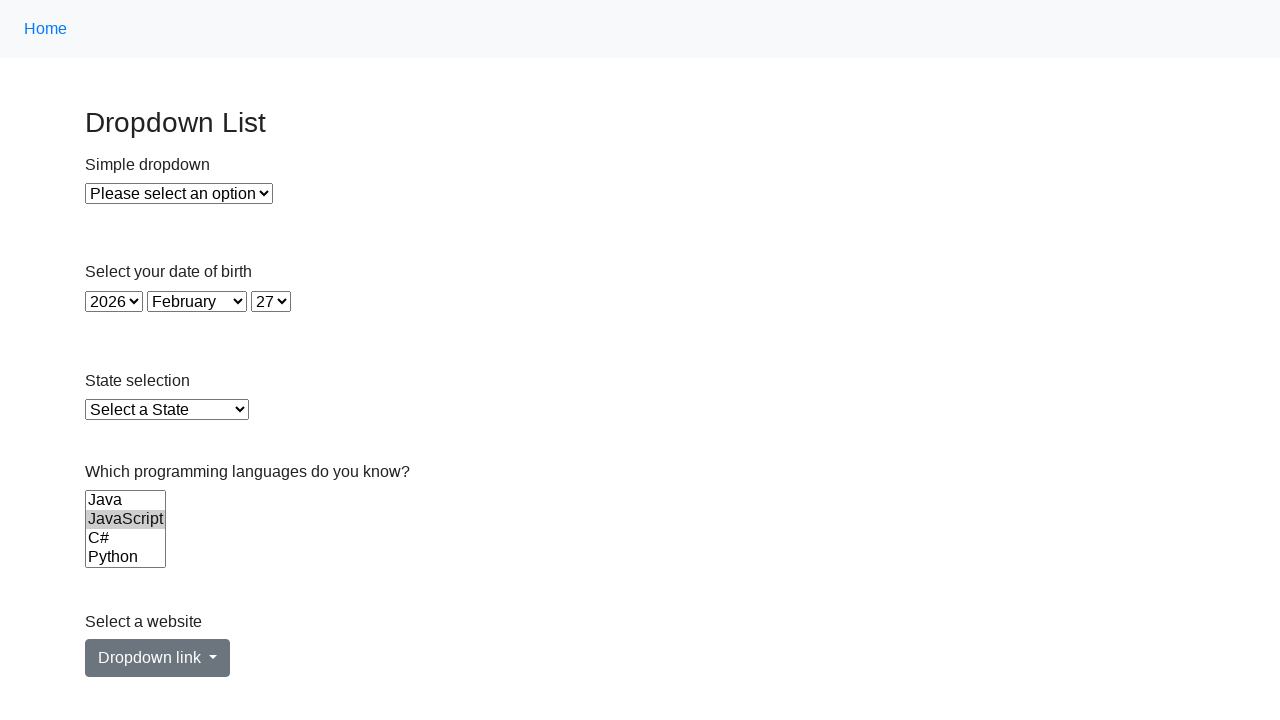

Selected language option at index 2 on select[name='Languages']
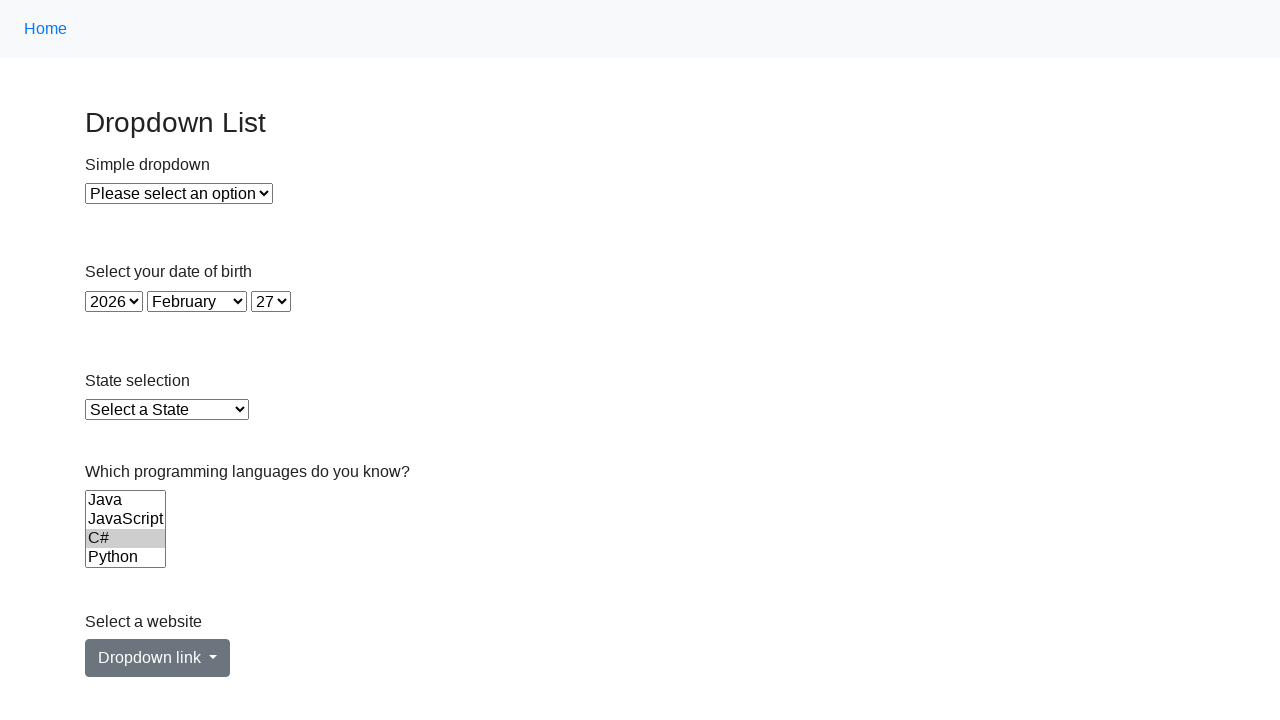

Selected language option at index 3 on select[name='Languages']
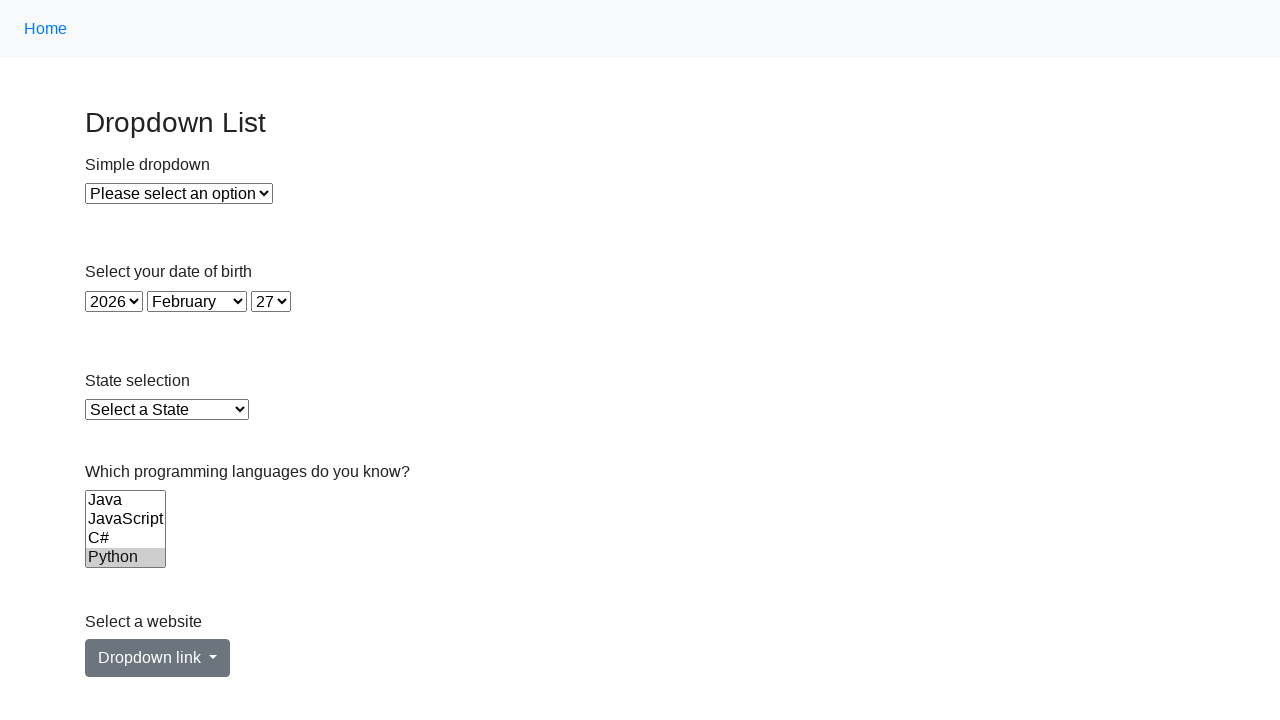

Selected language option at index 4 on select[name='Languages']
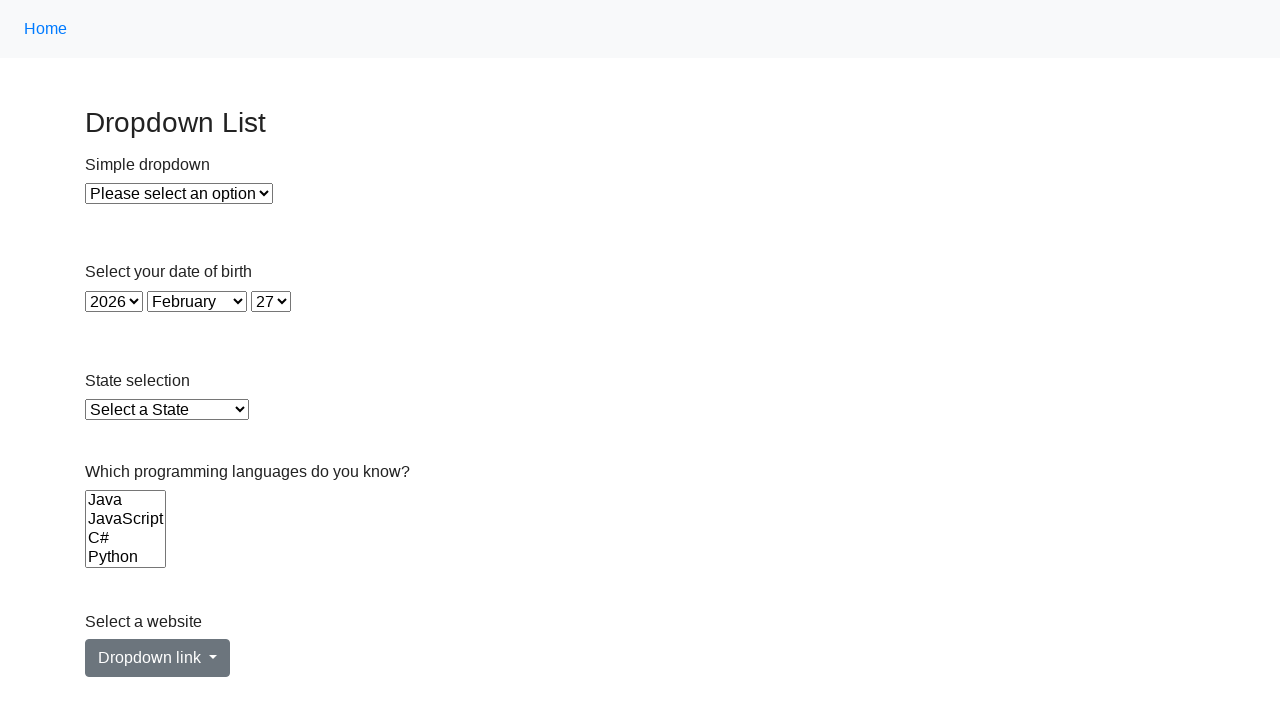

Selected language option at index 5 on select[name='Languages']
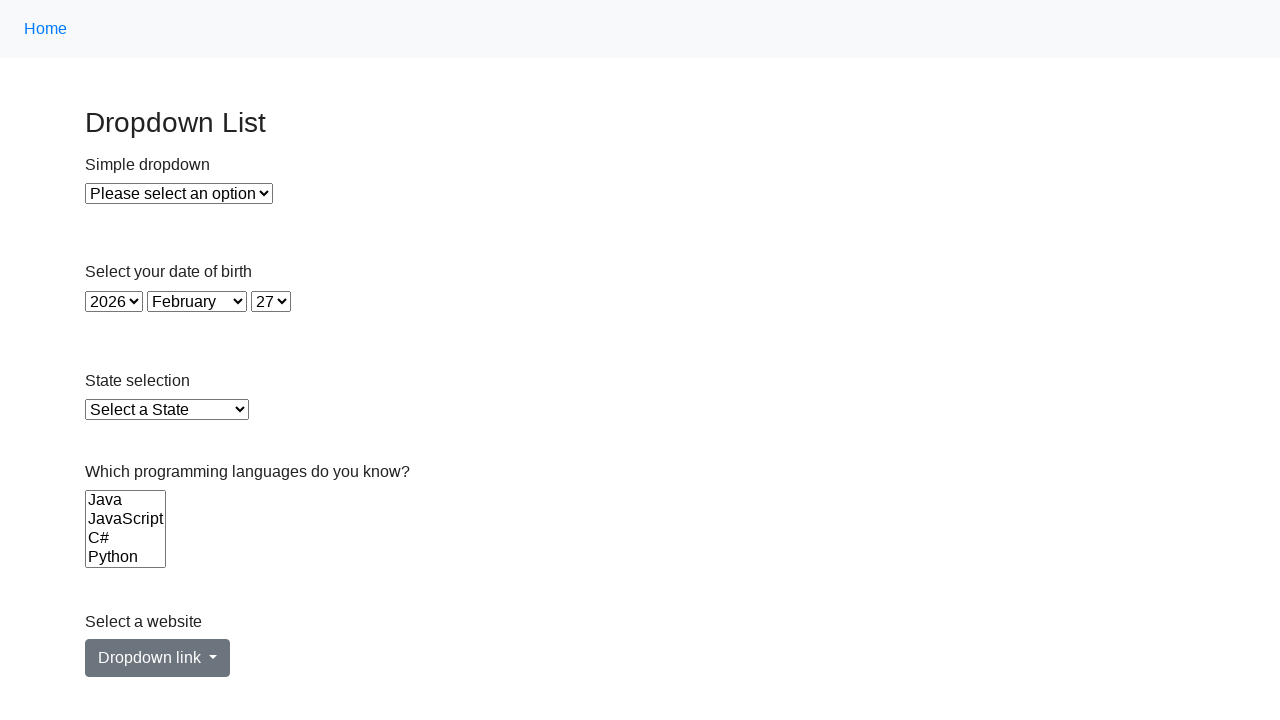

Deselected all language options on select[name='Languages']
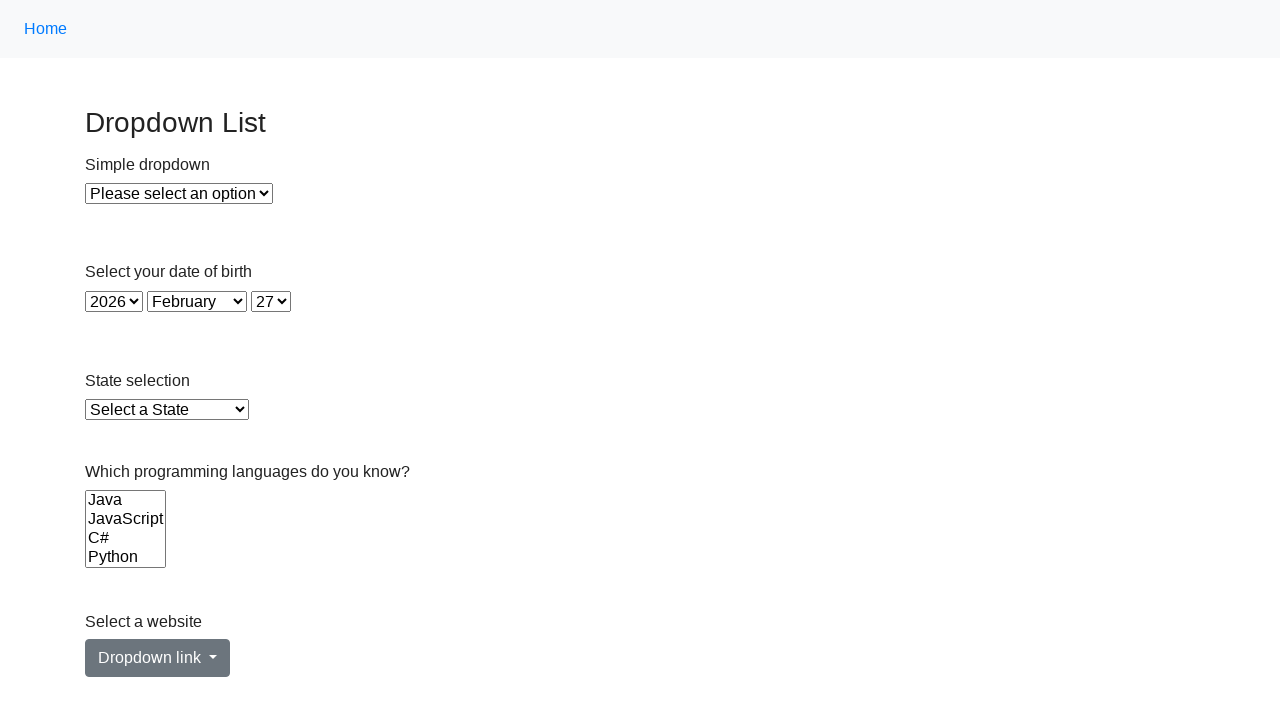

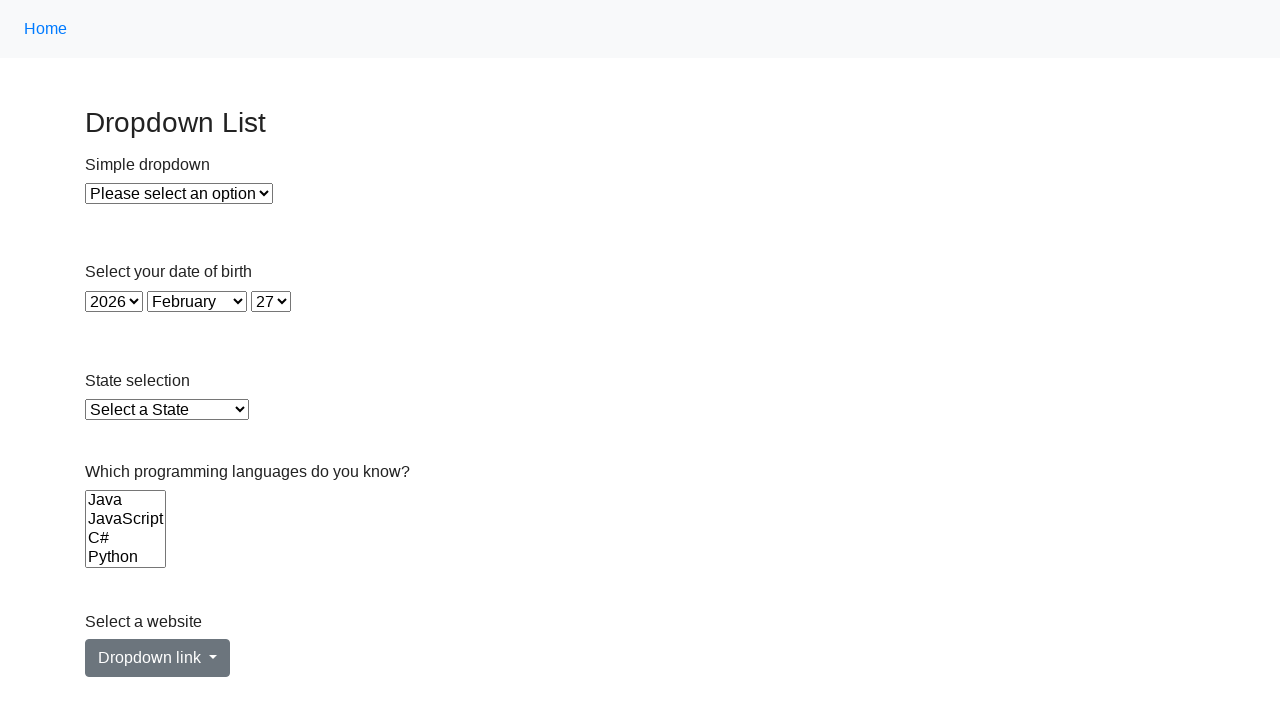